Tests navigation on Mark Birbeck's blog by clicking on a specific blog post link and verifying the page changes

Starting URL: http://markbirbeck.com/

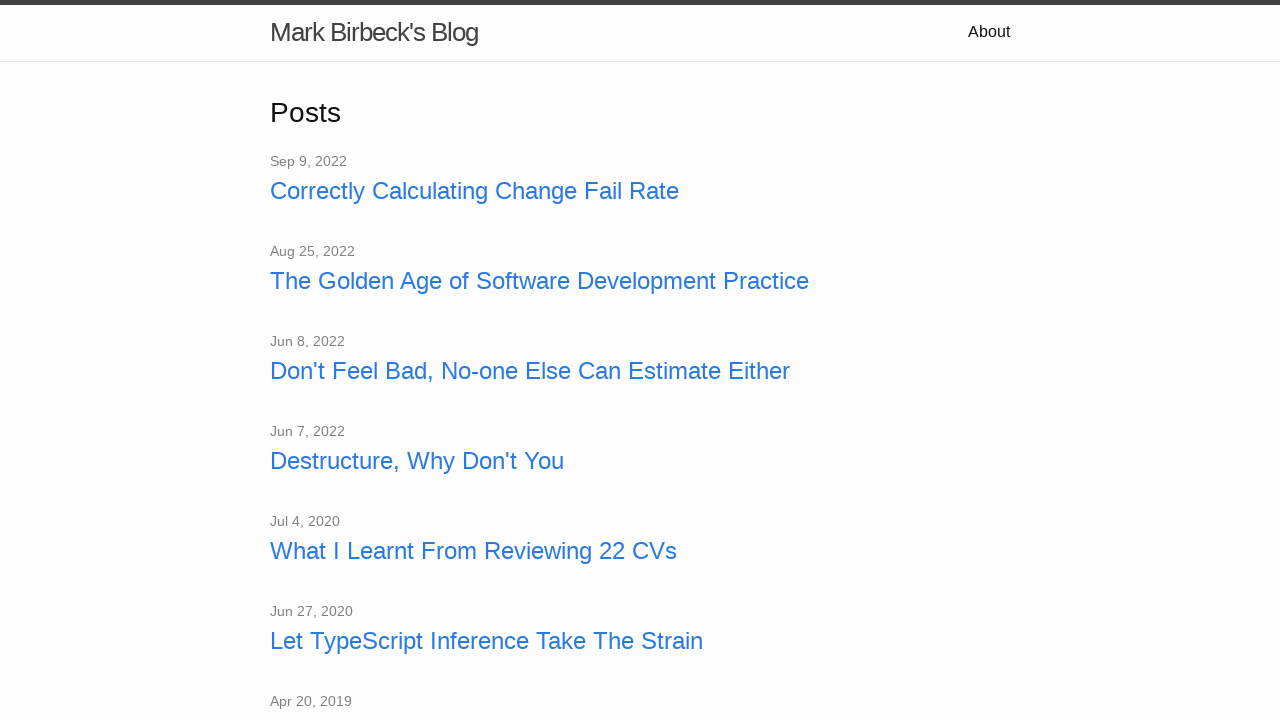

Clicked on blog post link 'A Mixin Approach to Material Design Lite Using Sass' at (640, 361) on text=A Mixin Approach to Material Design Lite Using Sass
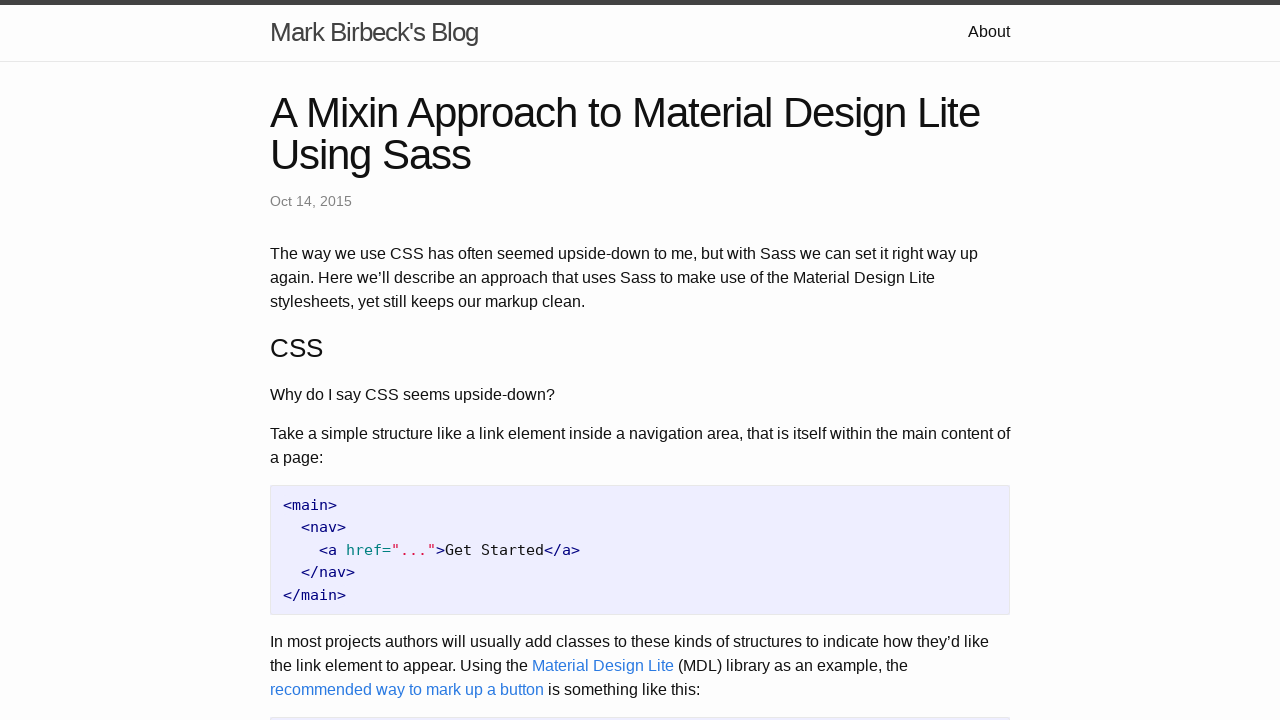

Page loaded and navigation completed
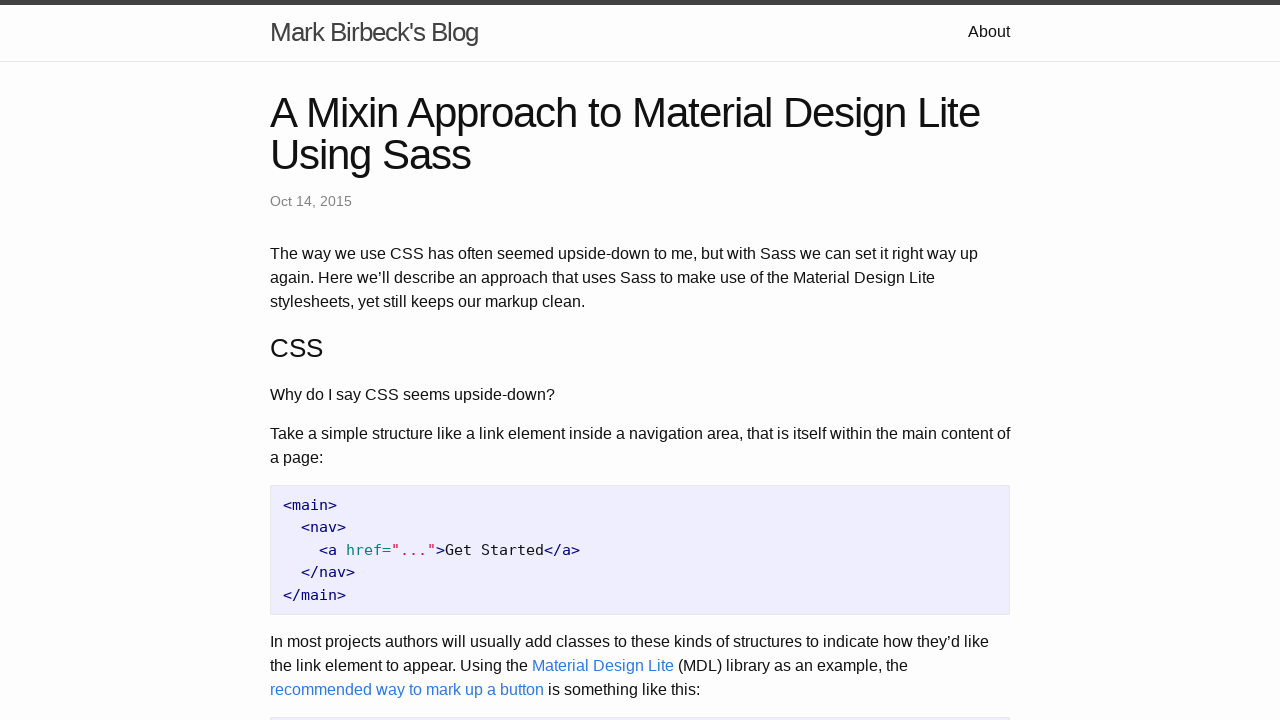

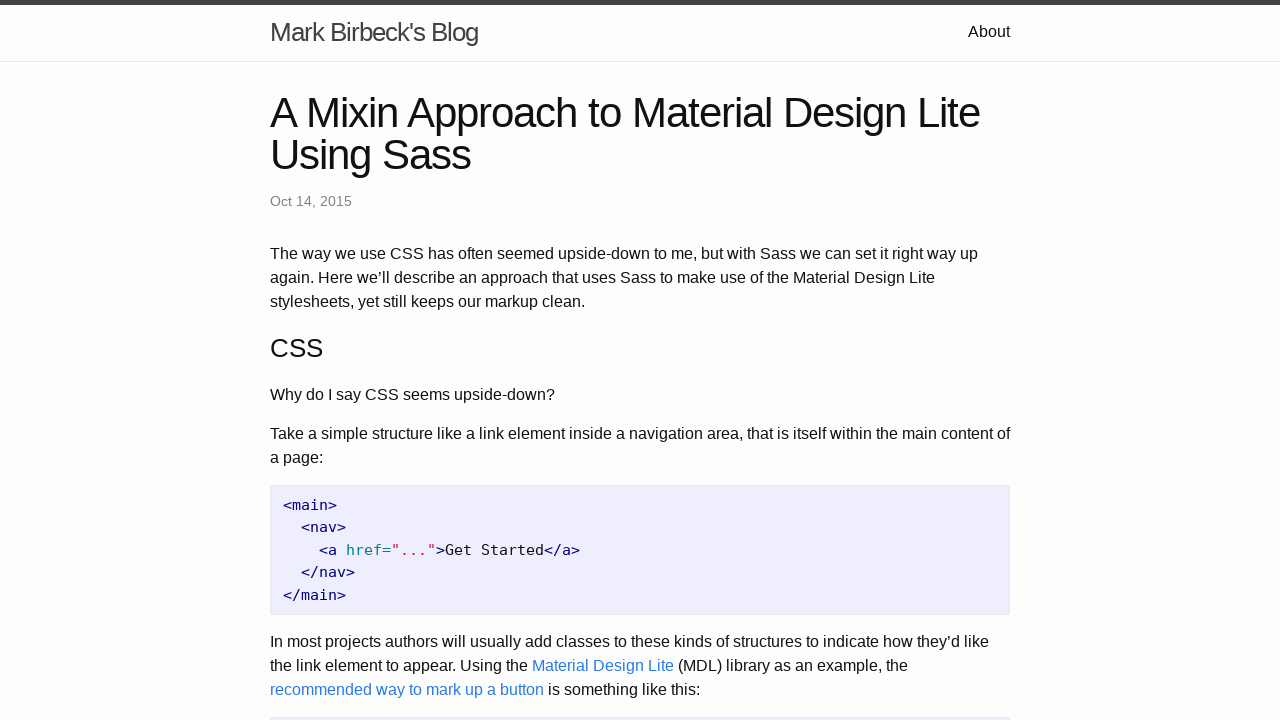